Tests jQuery UI custom dropdown by selecting different number options from the dropdown menu

Starting URL: https://jqueryui.com/resources/demos/selectmenu/default.html

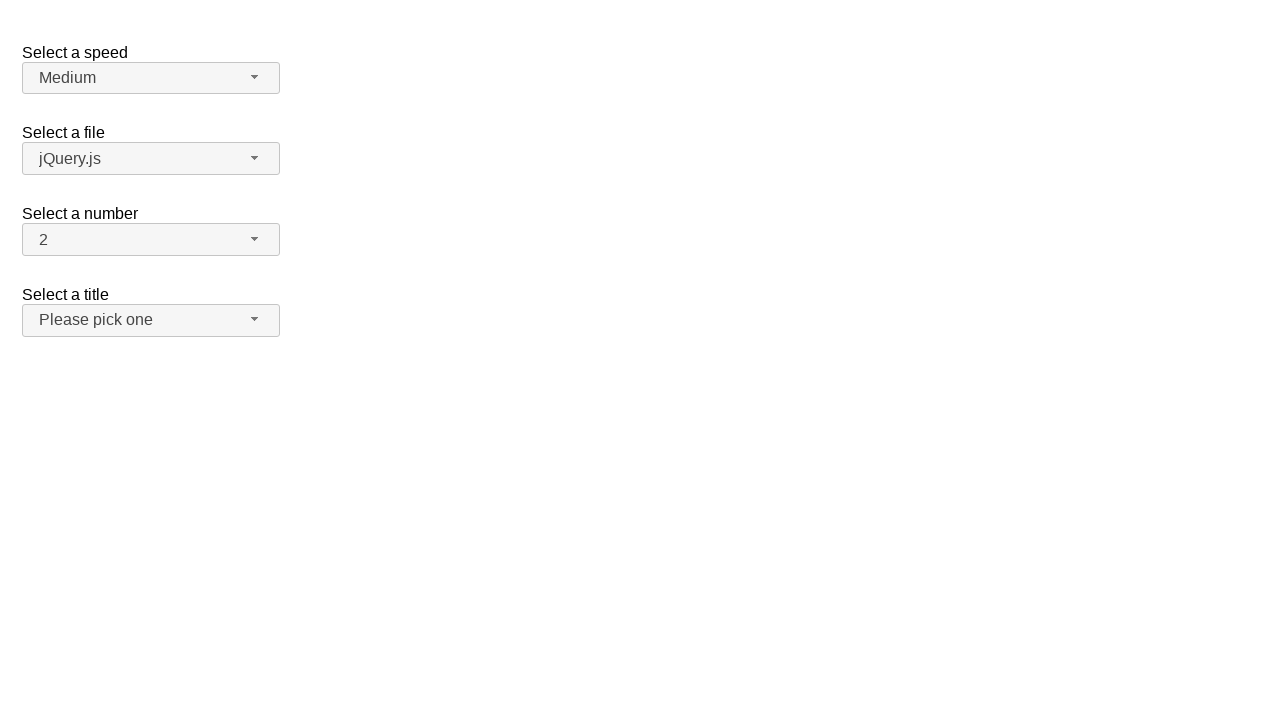

Clicked number dropdown button to open menu at (151, 240) on span#number-button
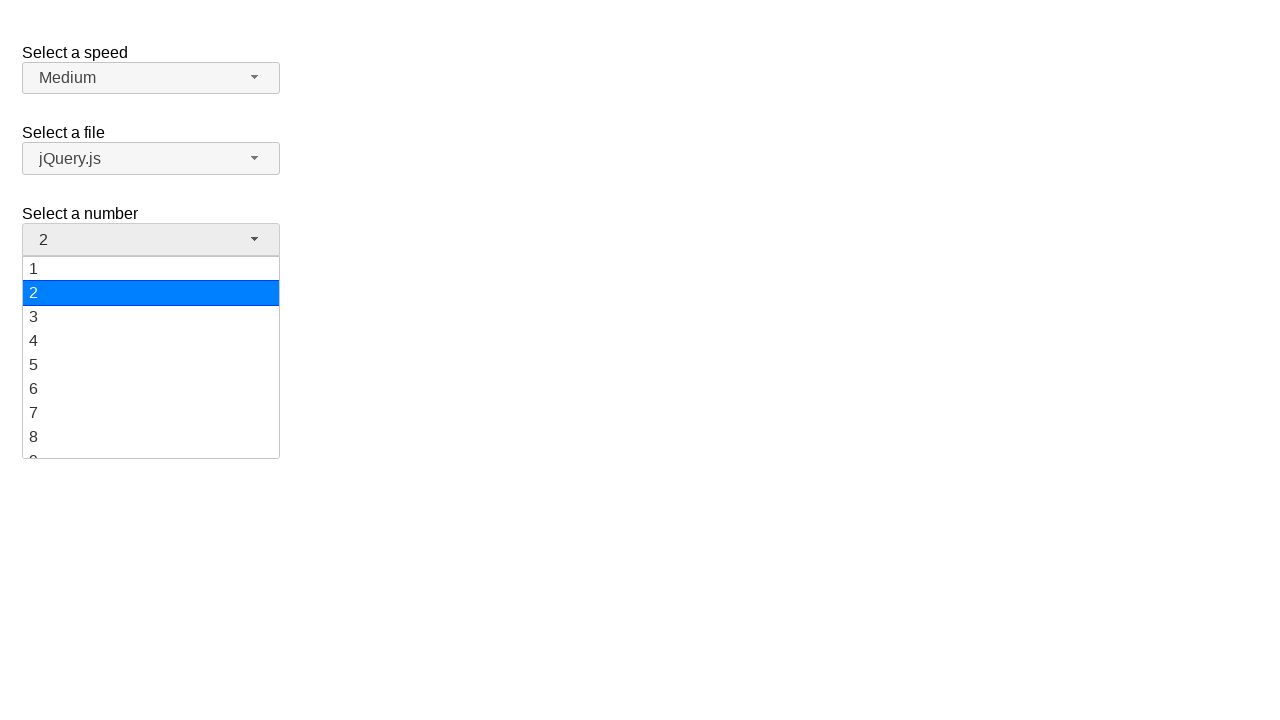

Selected number 5 from dropdown menu at (151, 365) on xpath=//ul[@id='number-menu']//div[text()='5']
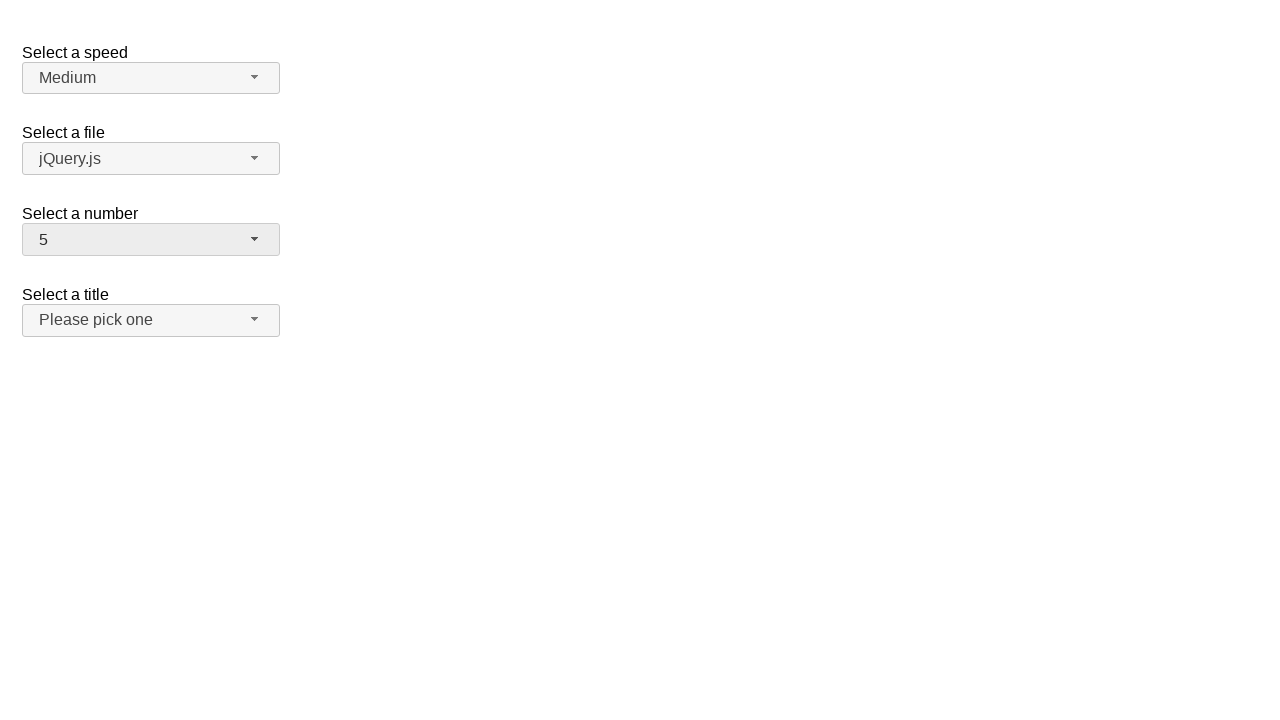

Verified that number 5 is selected and displayed
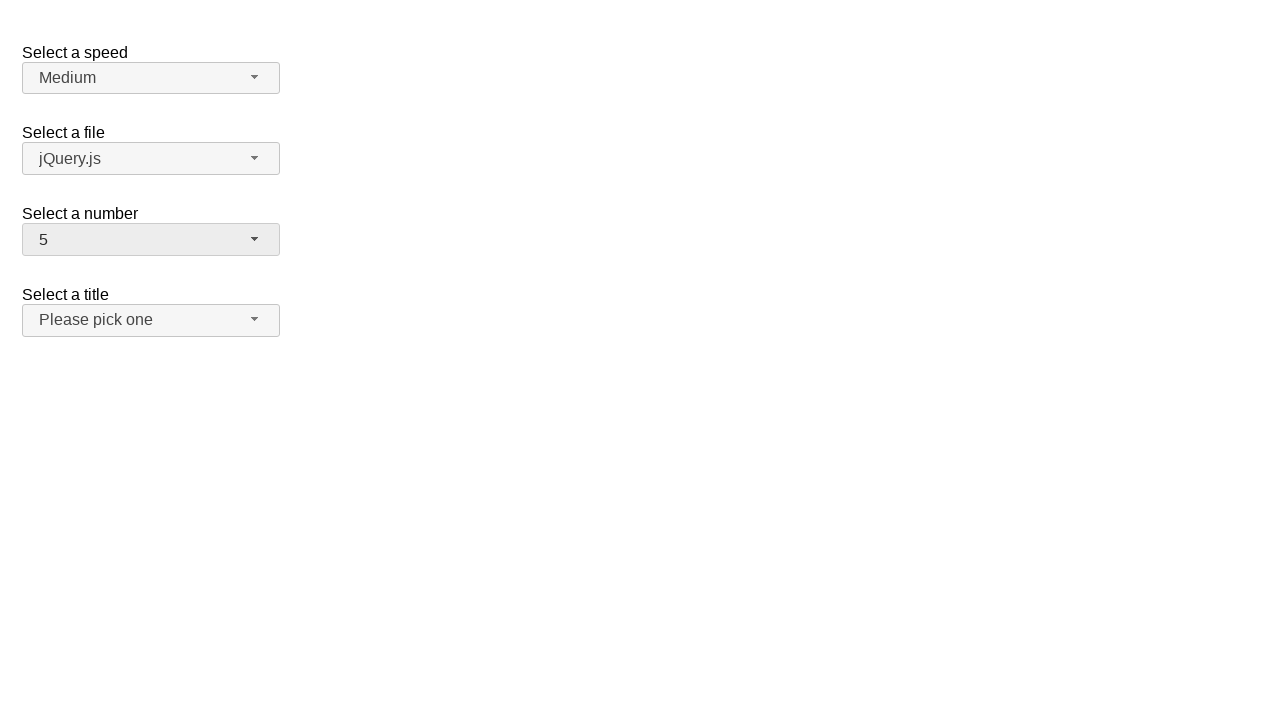

Clicked number dropdown button to open menu again at (151, 240) on span#number-button
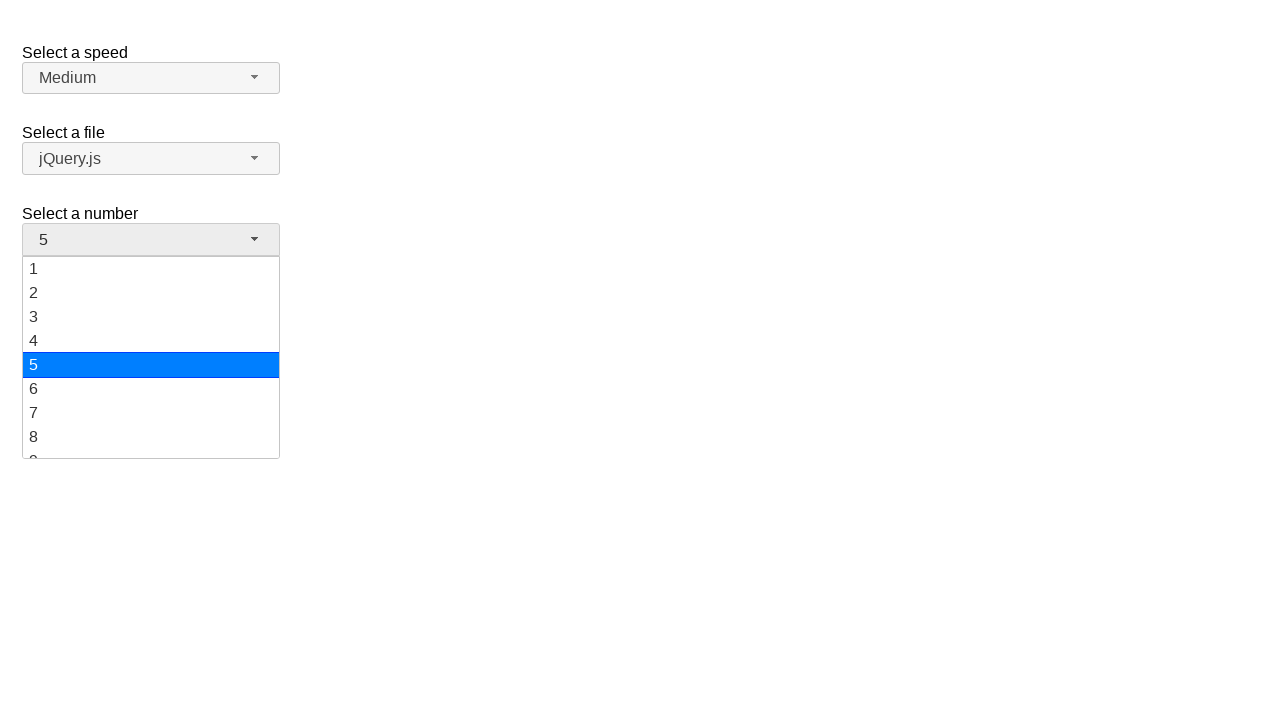

Selected number 19 from dropdown menu at (151, 445) on xpath=//ul[@id='number-menu']//div[text()='19']
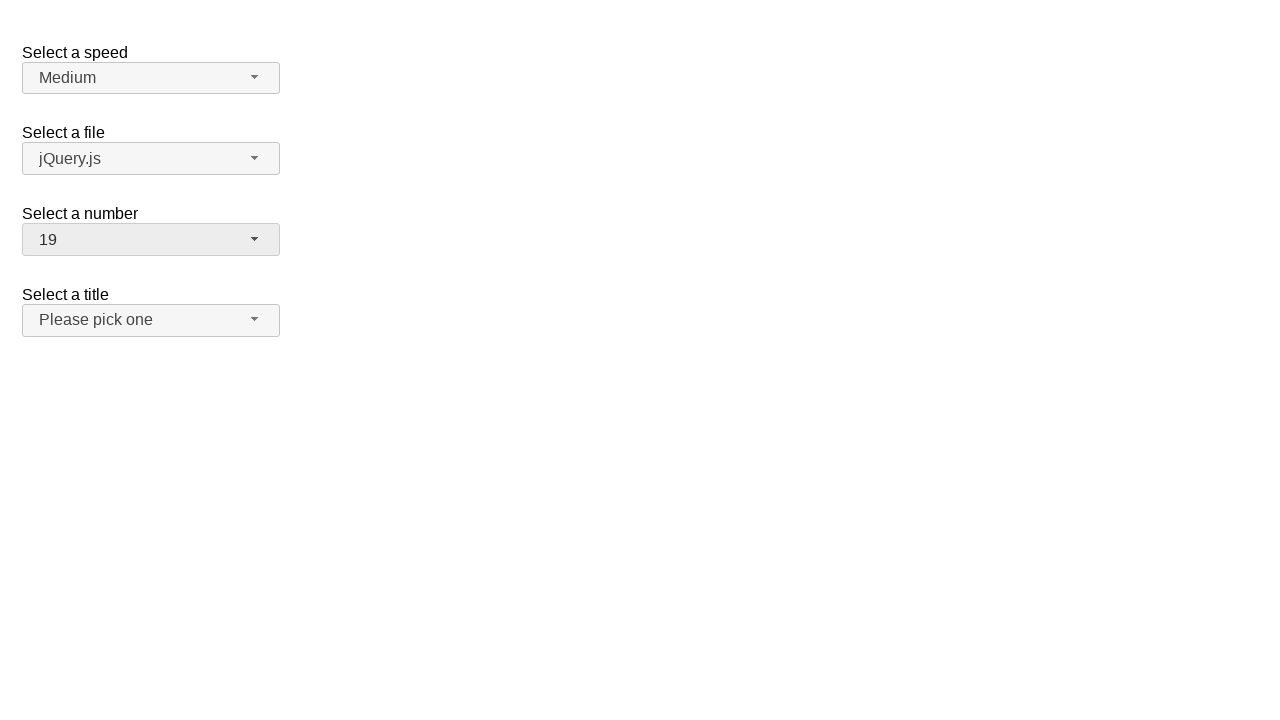

Verified that number 19 is selected and displayed
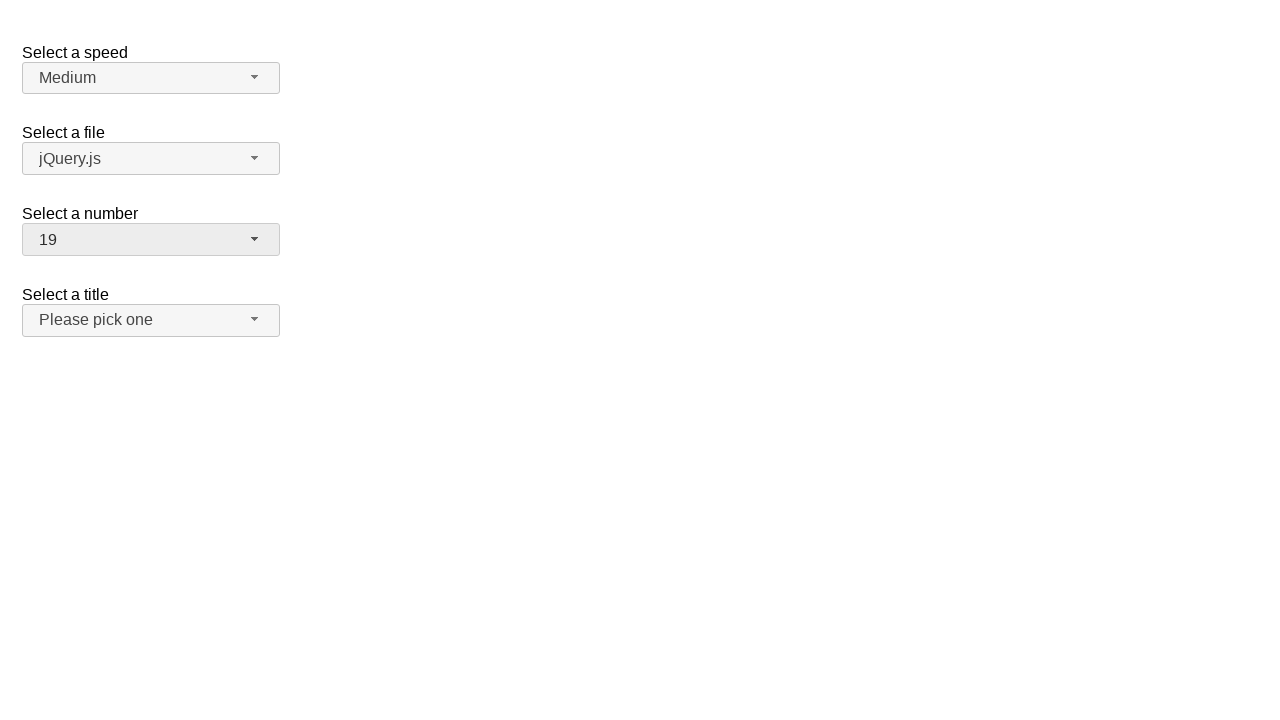

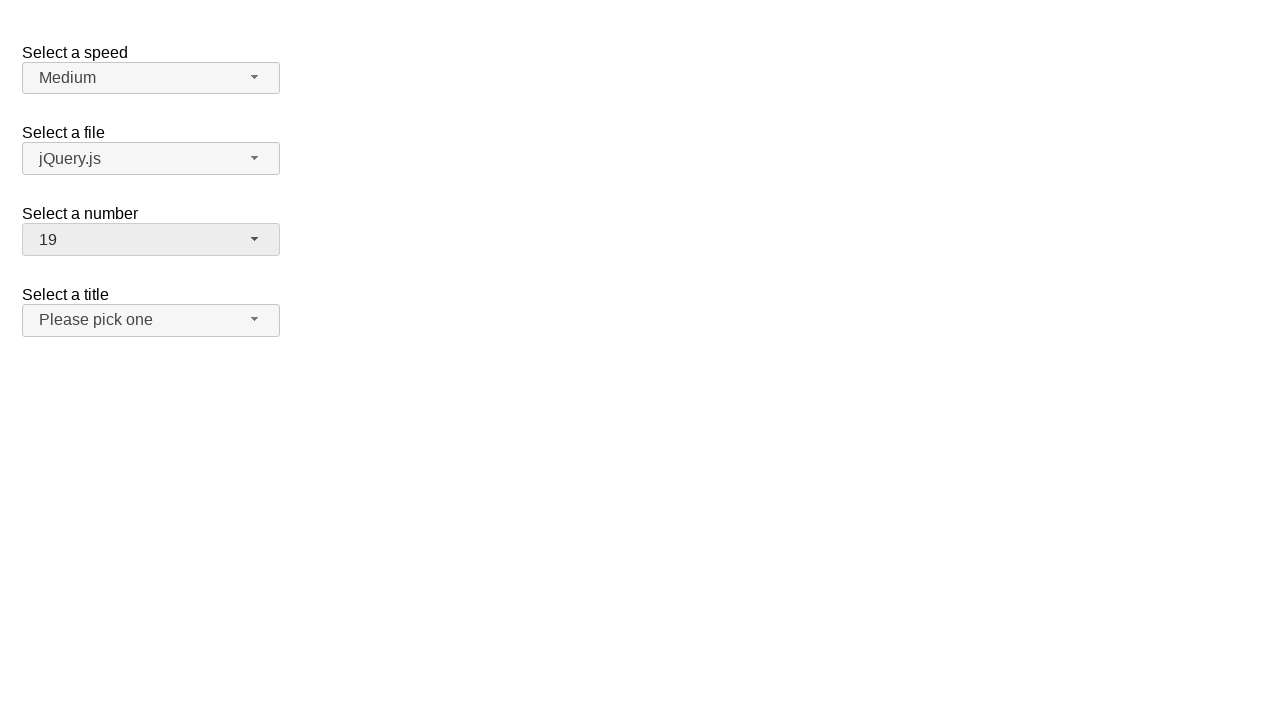